Tests multiple file upload functionality by uploading two generated test files to a file upload form

Starting URL: https://west-wind.com/wconnect/wcscripts/fileupload.wwd

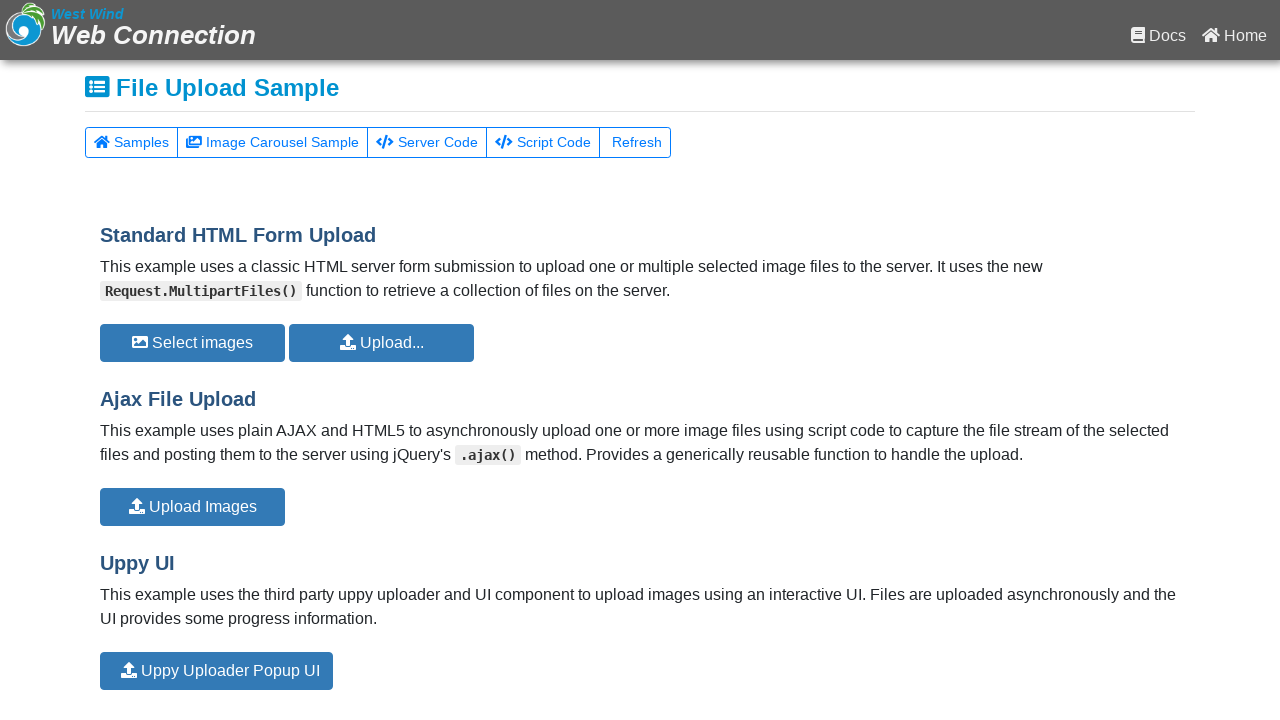

Set two test PNG files (test_image_1.png and test_image_2.png) to file upload input
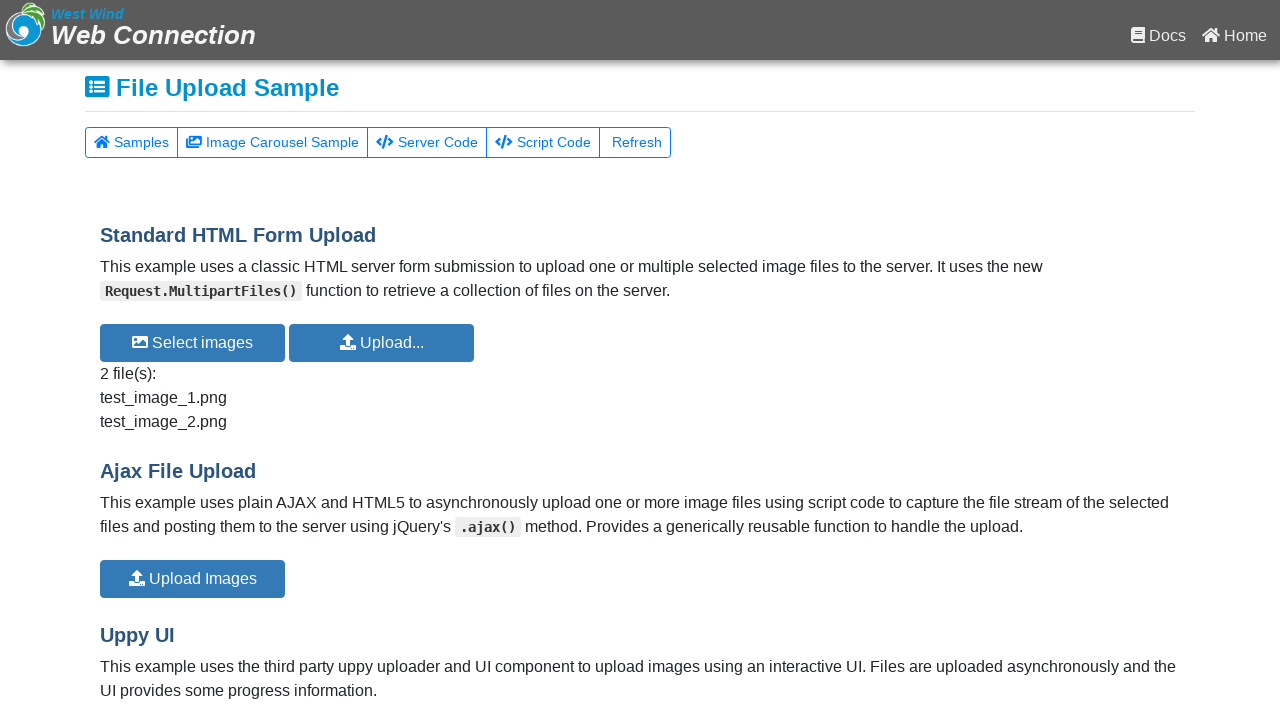

Waited 2 seconds for file upload to process
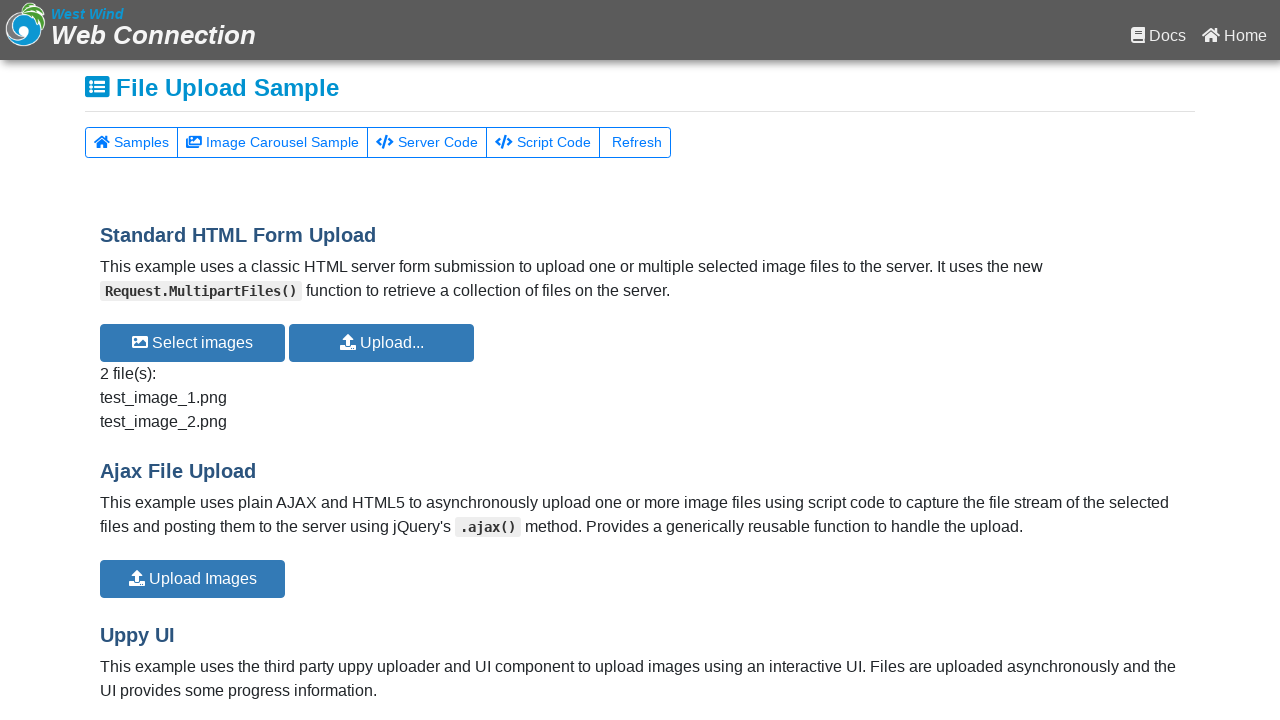

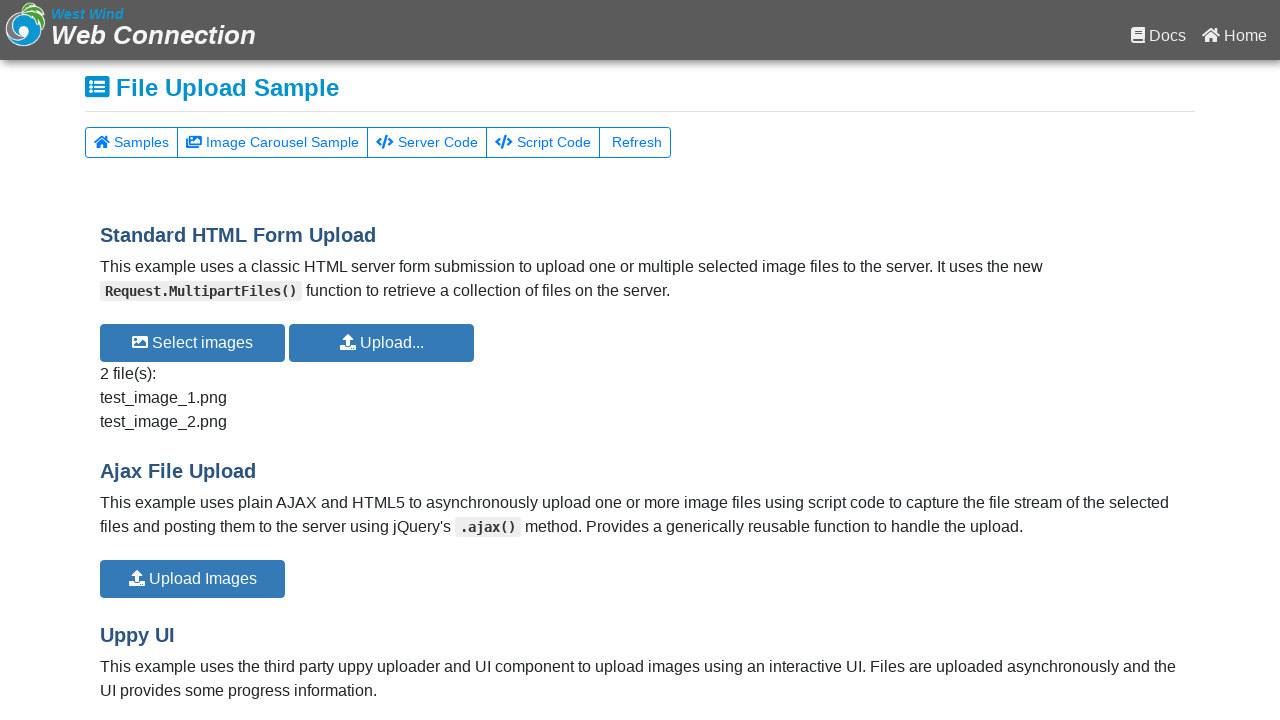